Navigates to a security bulletins page and visits each vulnerability link by opening them in new tabs

Starting URL: https://www.dgssi.gov.ma/index.php/fr/bulletins-securite

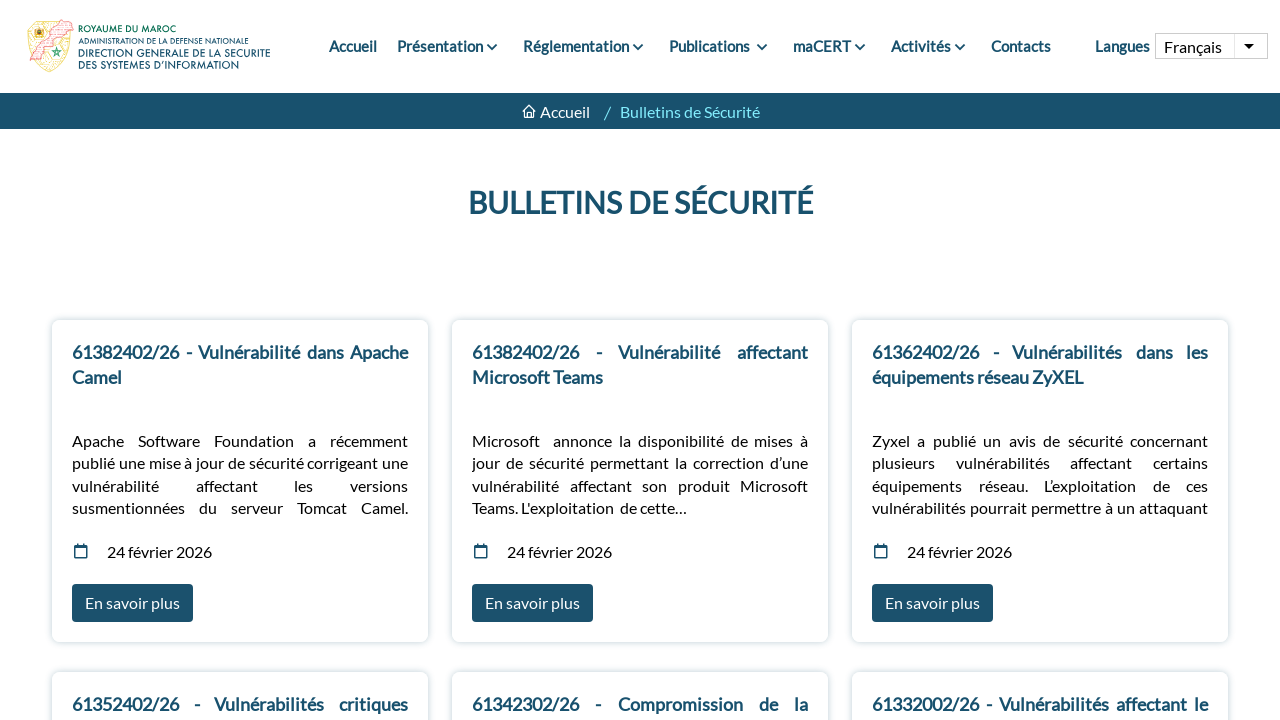

Waited for main content div to load
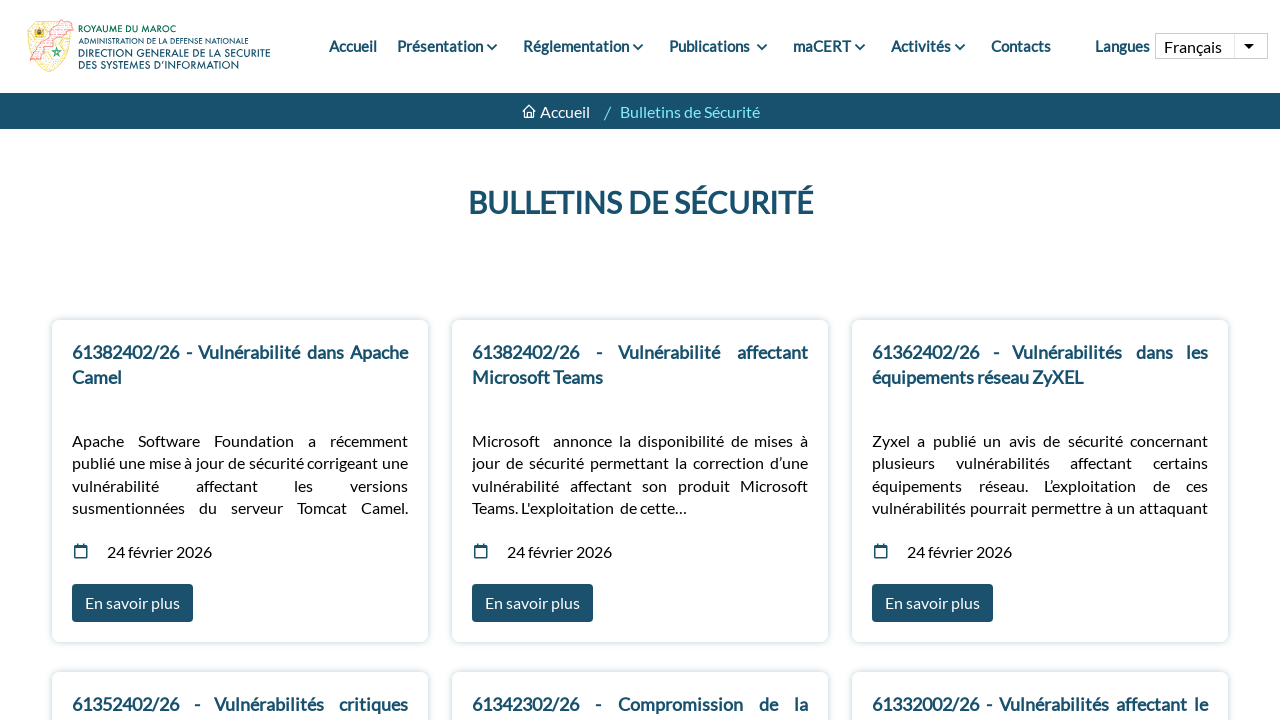

Retrieved all vulnerability links from the page
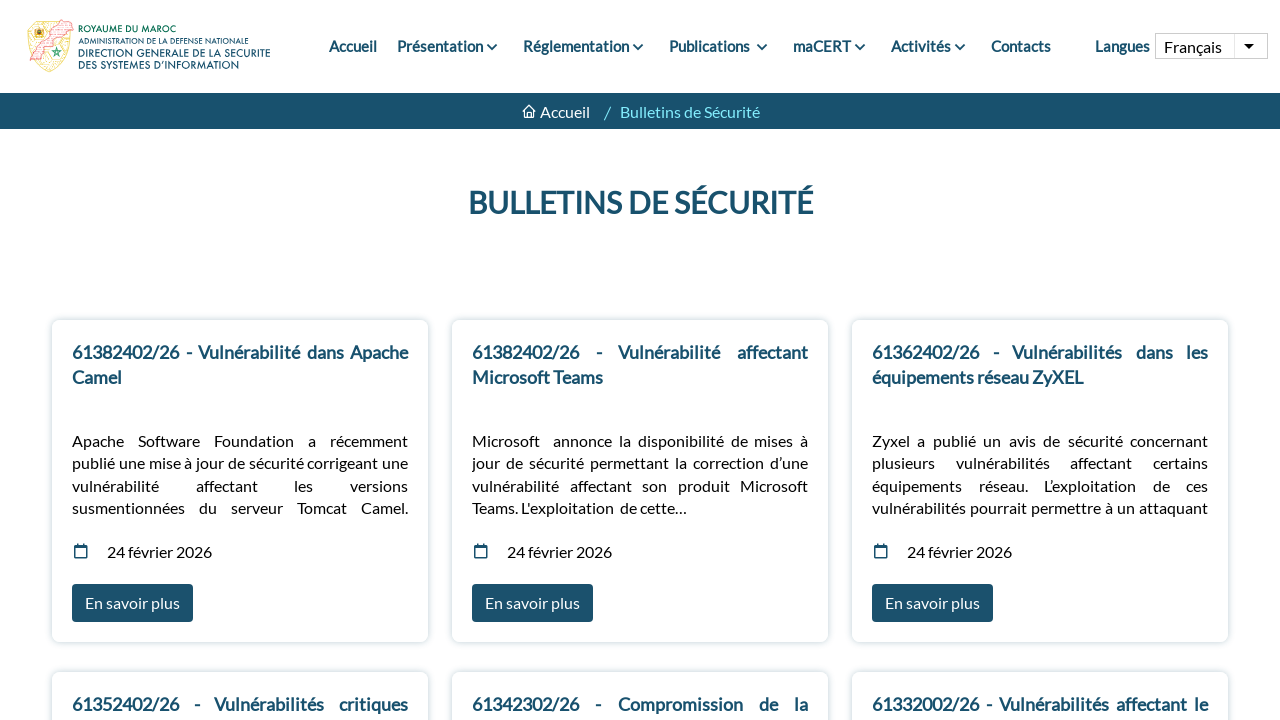

Retrieved href for vulnerability link 1: https://www.dgssi.gov.ma/fr/bulletins/vulnerabilite-dans-apache-camel
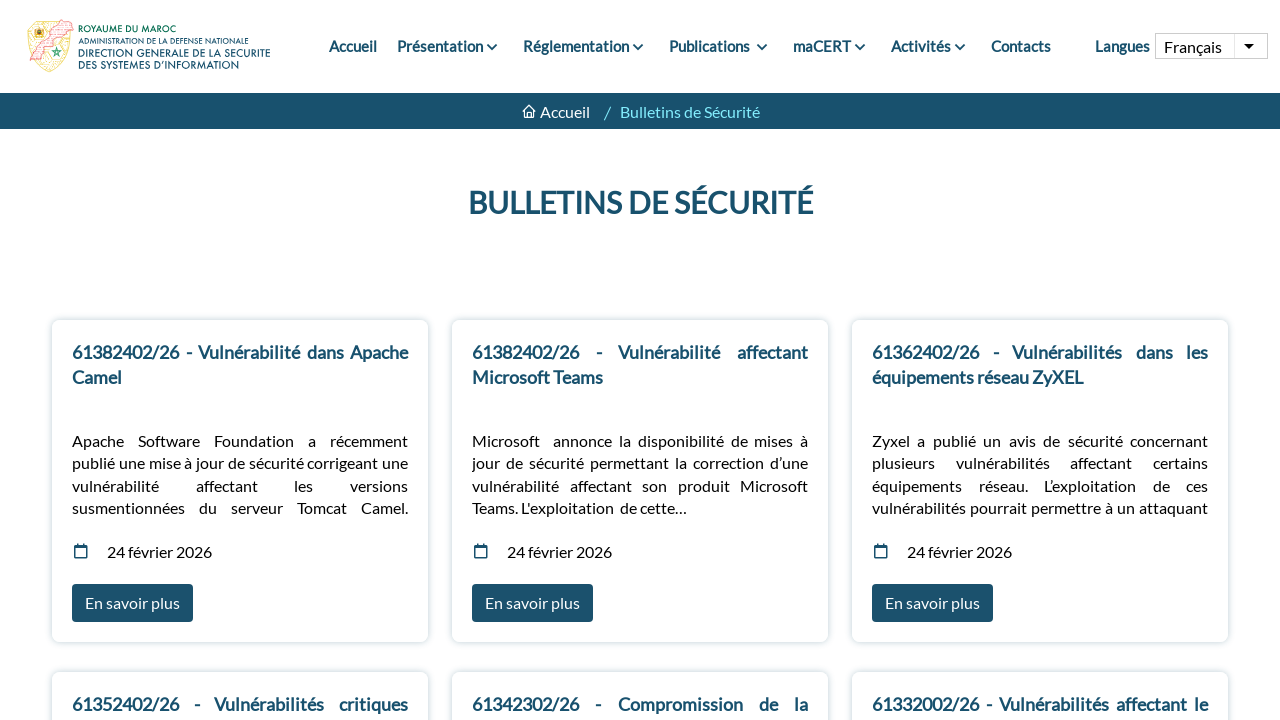

Navigated to vulnerability link 1 in new tab
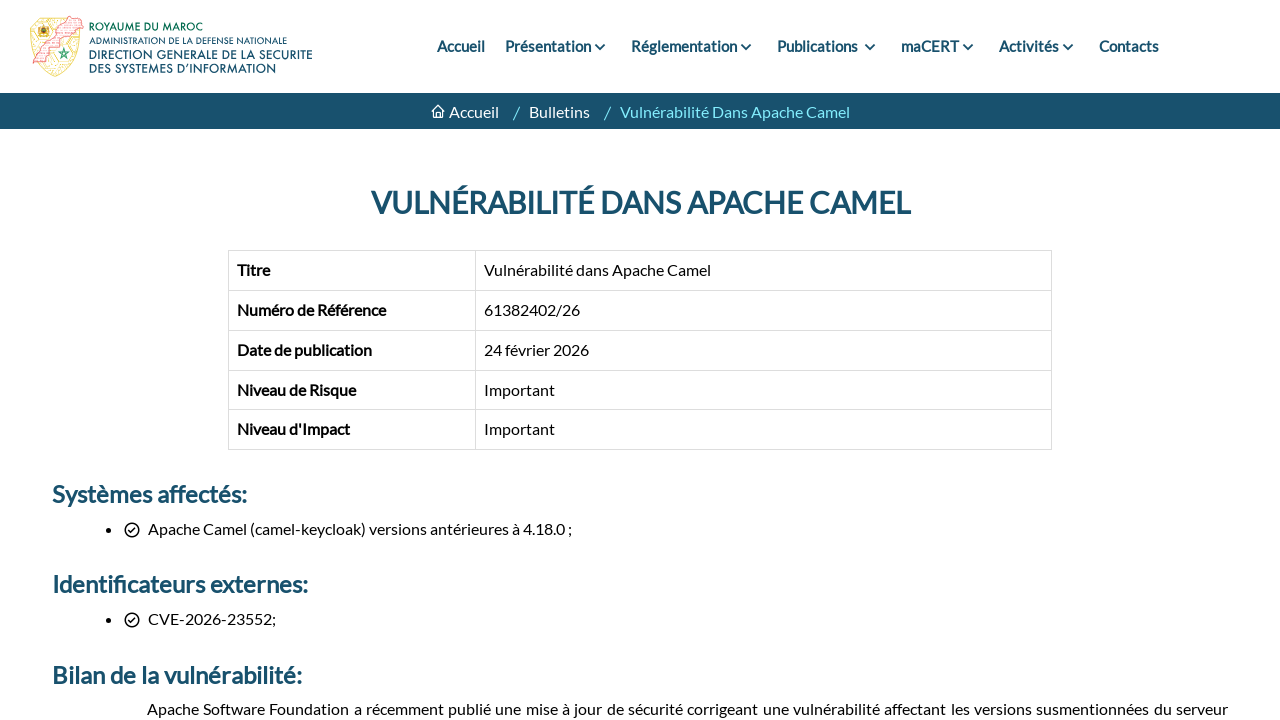

Waited for vulnerability page 1 to fully load
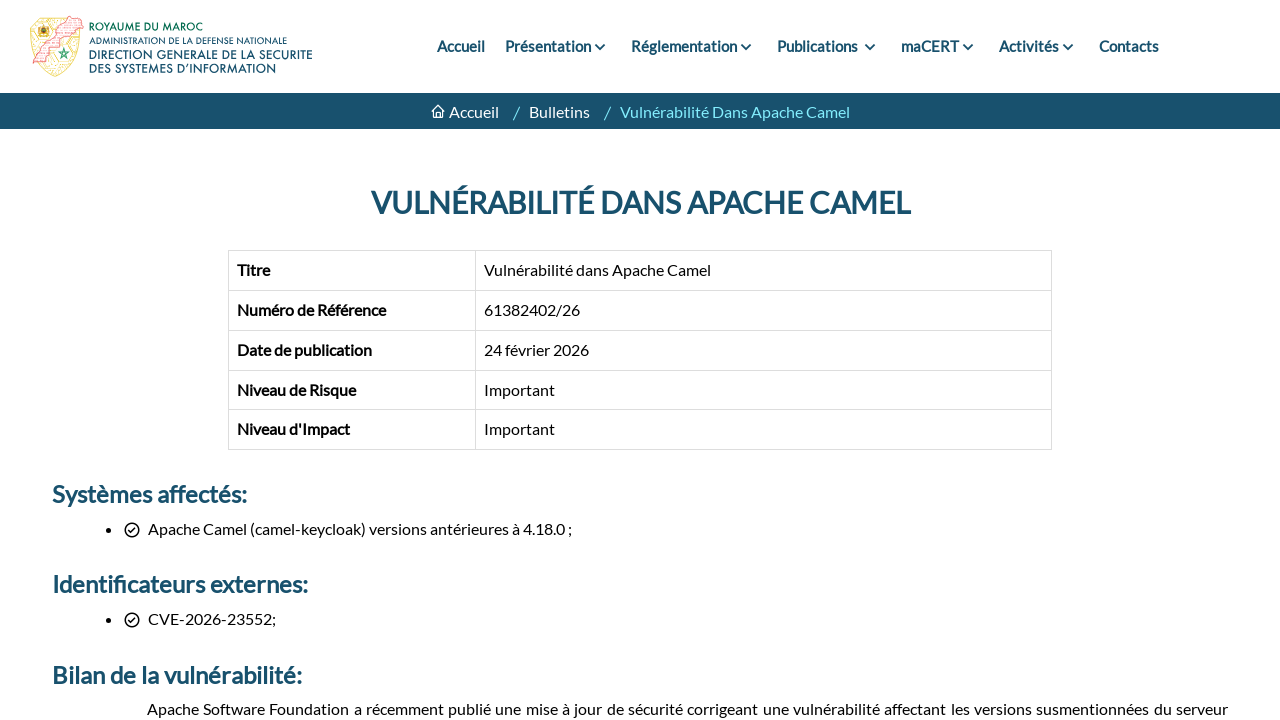

Retrieved href for vulnerability link 2: https://www.dgssi.gov.ma/fr/bulletins/vulnerabilite-affectant-microsoft-teams
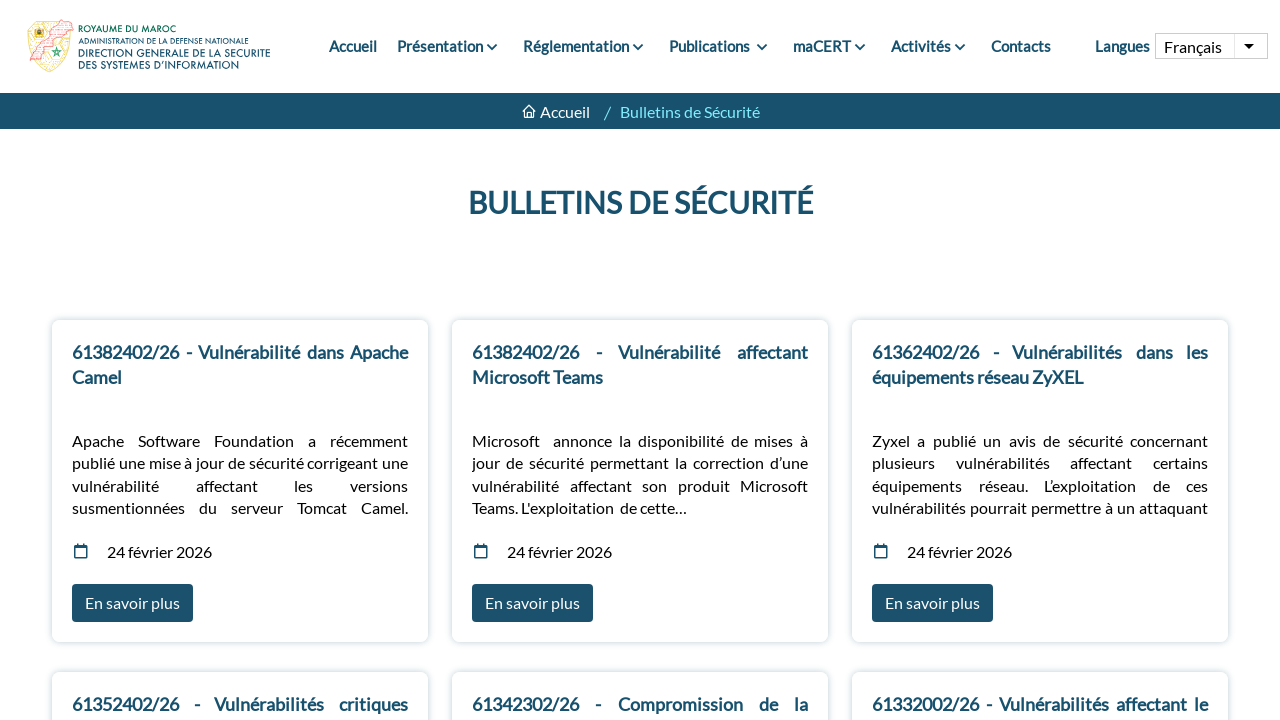

Navigated to vulnerability link 2 in new tab
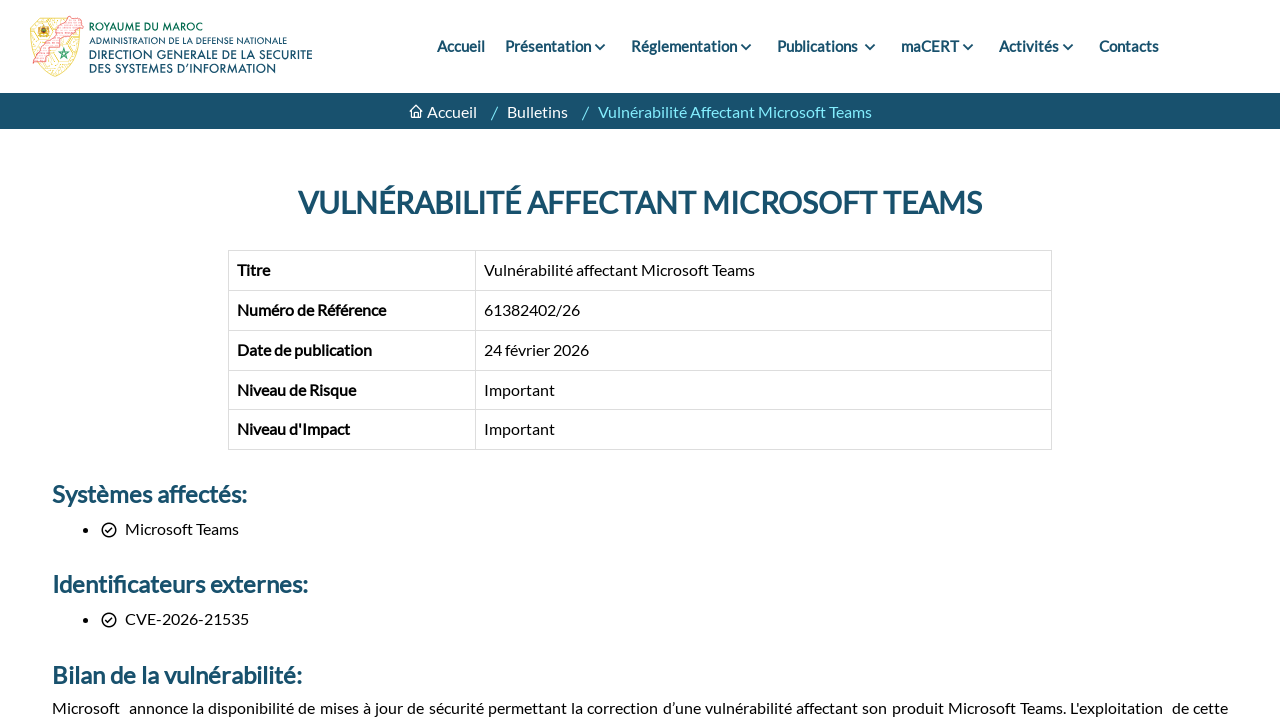

Waited for vulnerability page 2 to fully load
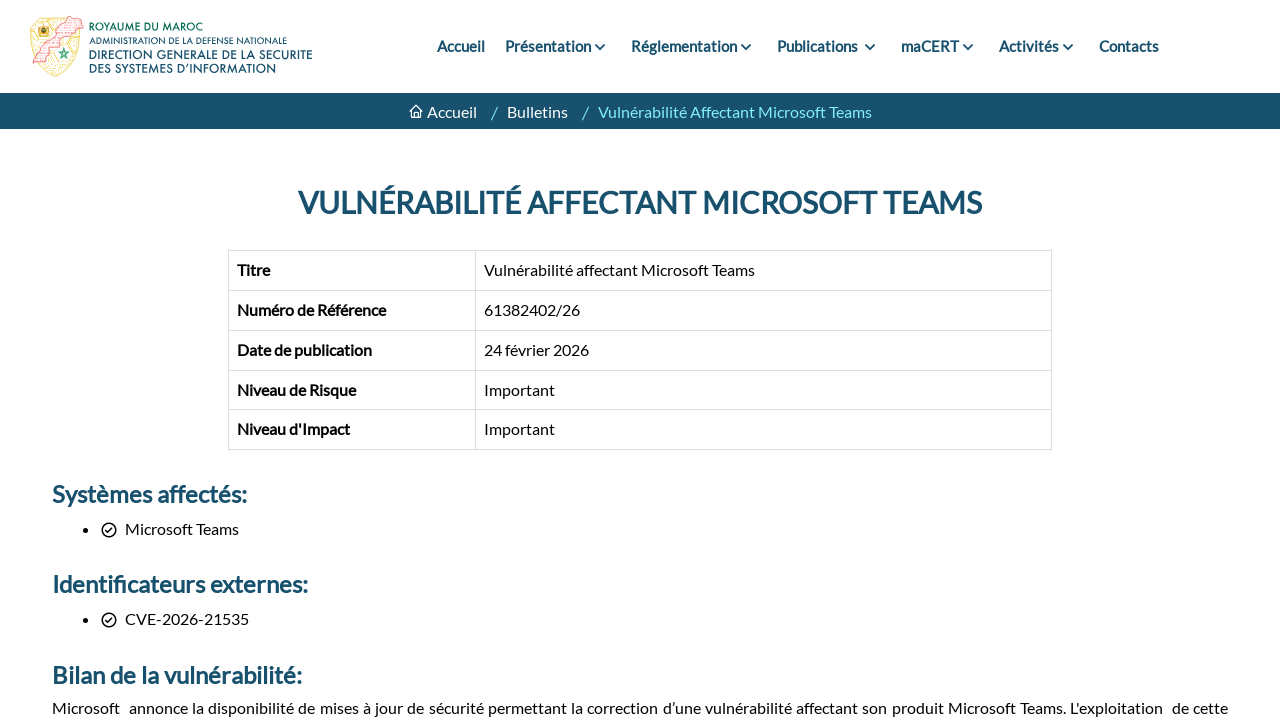

Retrieved href for vulnerability link 3: https://www.dgssi.gov.ma/fr/bulletins/vulnerabilites-dans-les-equipements-reseau-zyxel
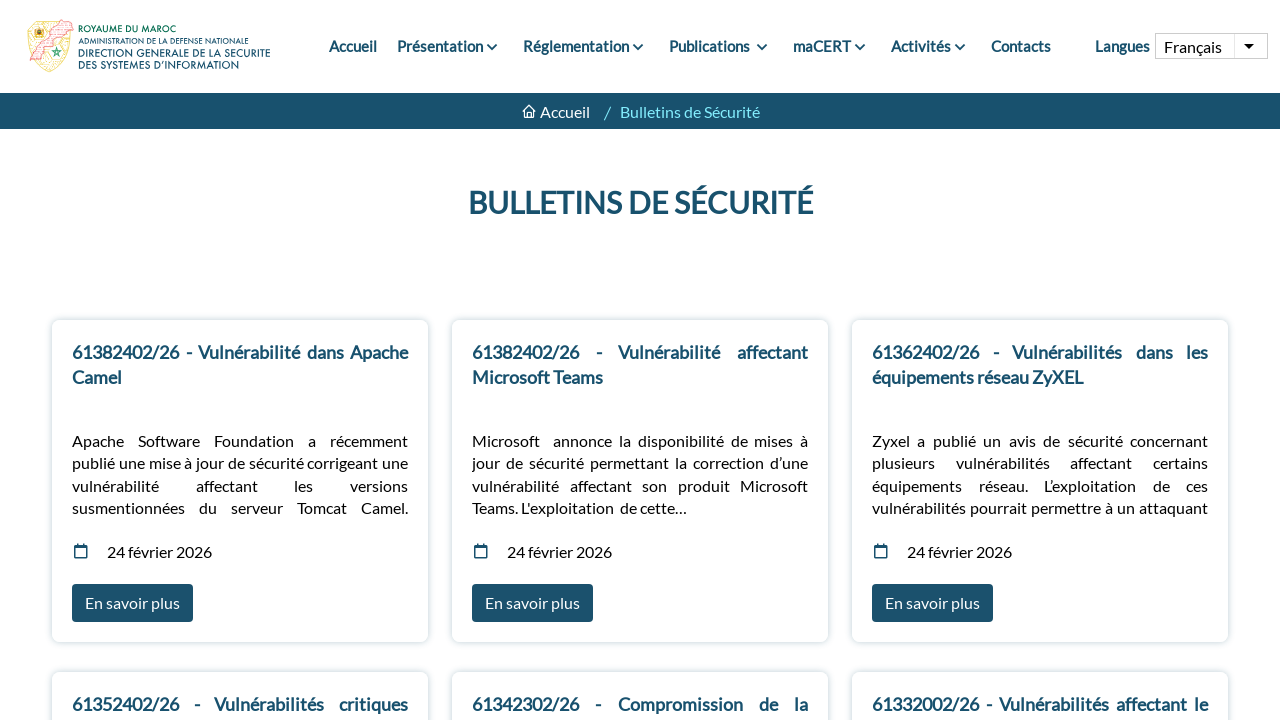

Navigated to vulnerability link 3 in new tab
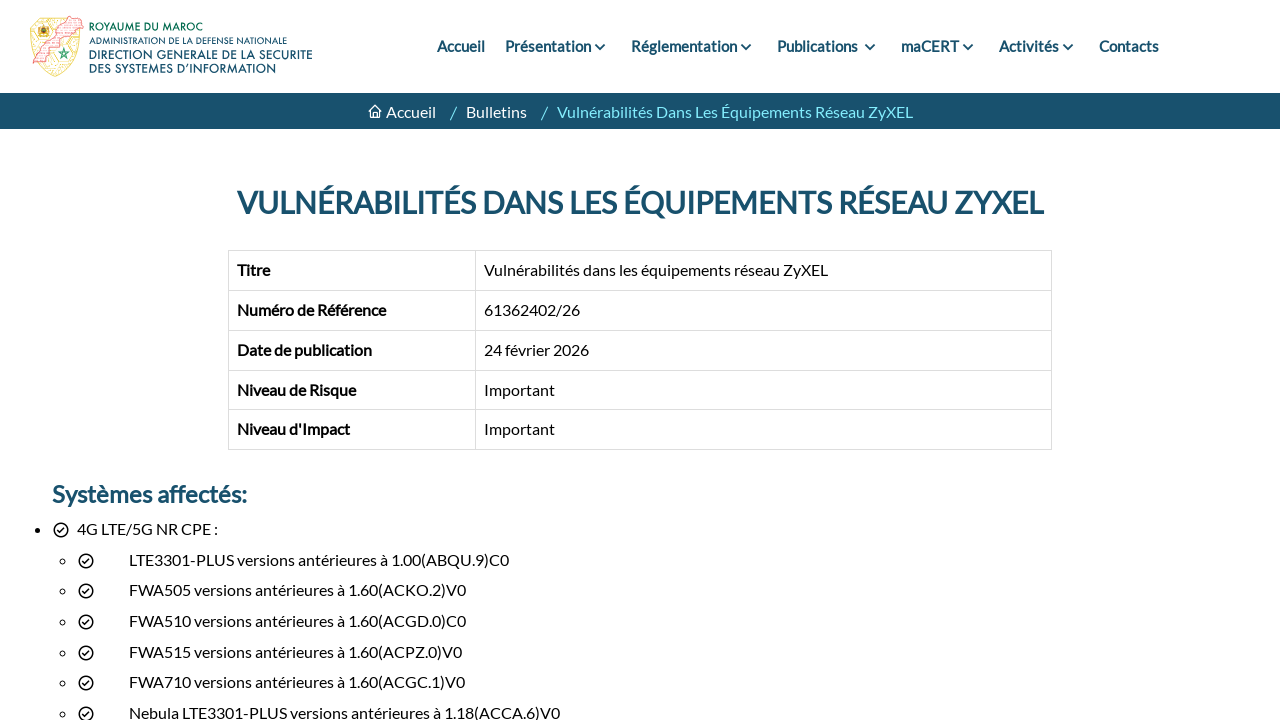

Waited for vulnerability page 3 to fully load
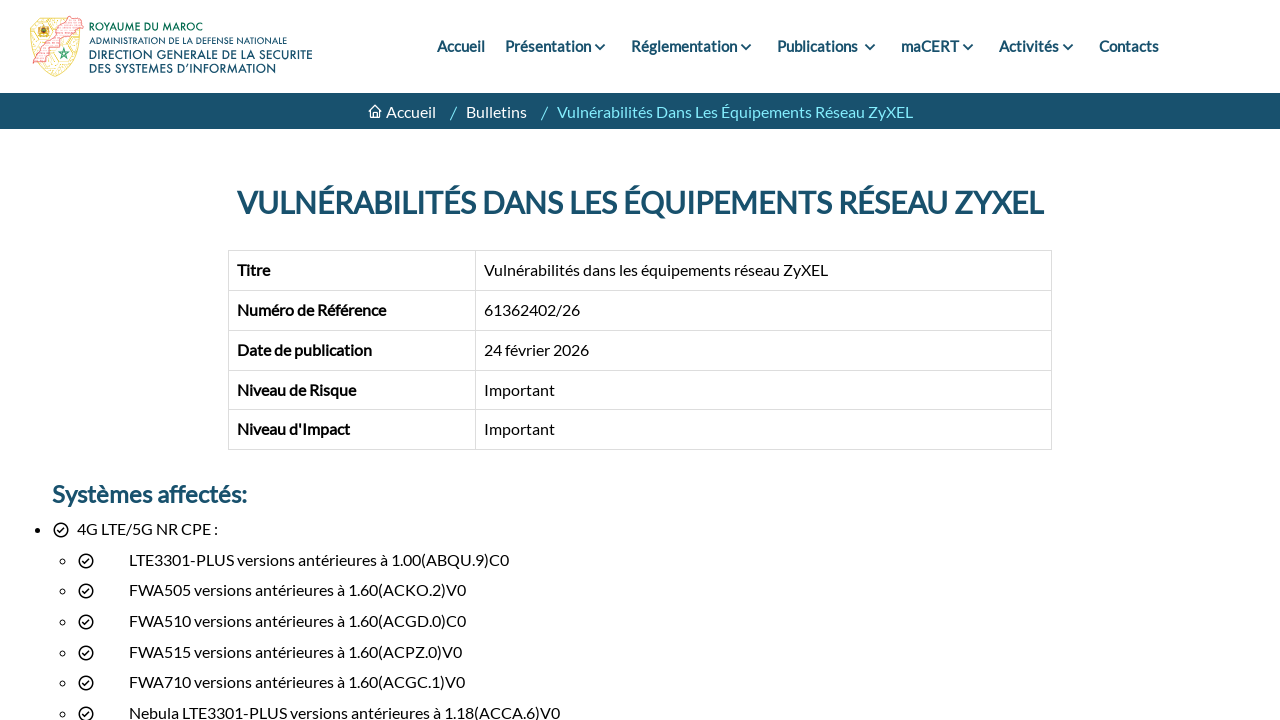

Retrieved href for vulnerability link 4: https://www.dgssi.gov.ma/fr/bulletins/vulnerabilites-critiques-dans-solarwinds-serv-u-0
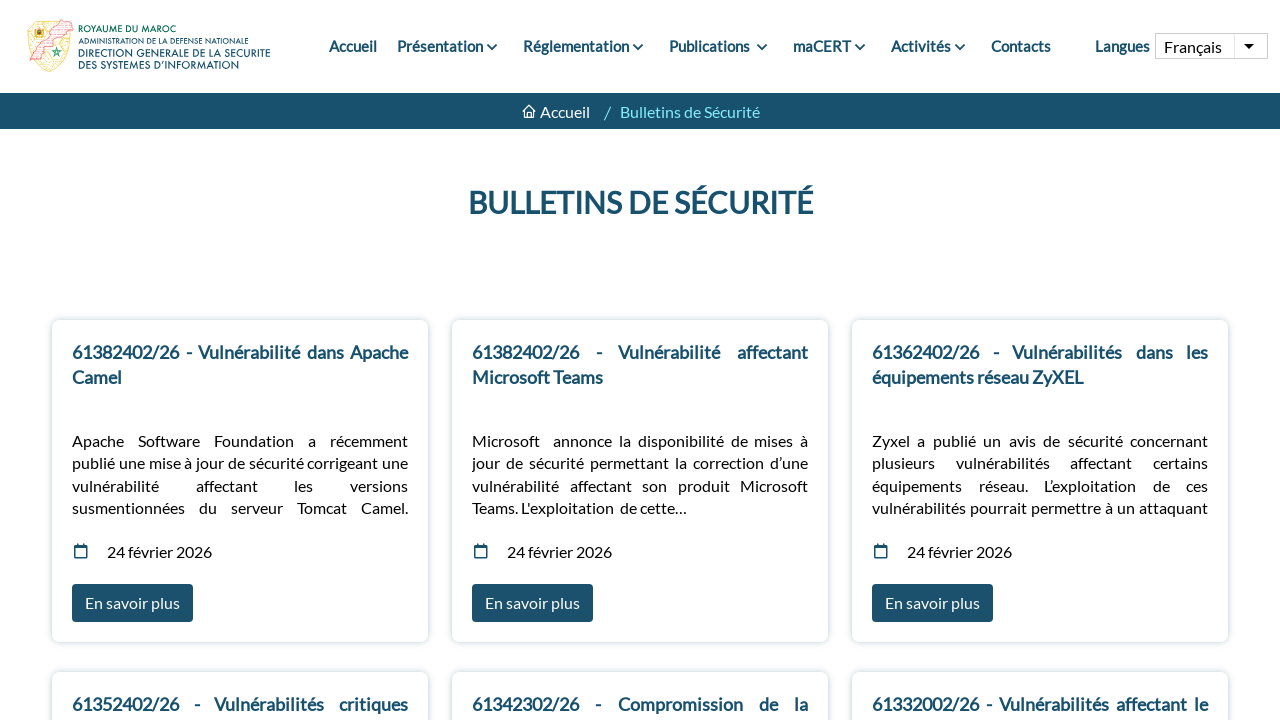

Navigated to vulnerability link 4 in new tab
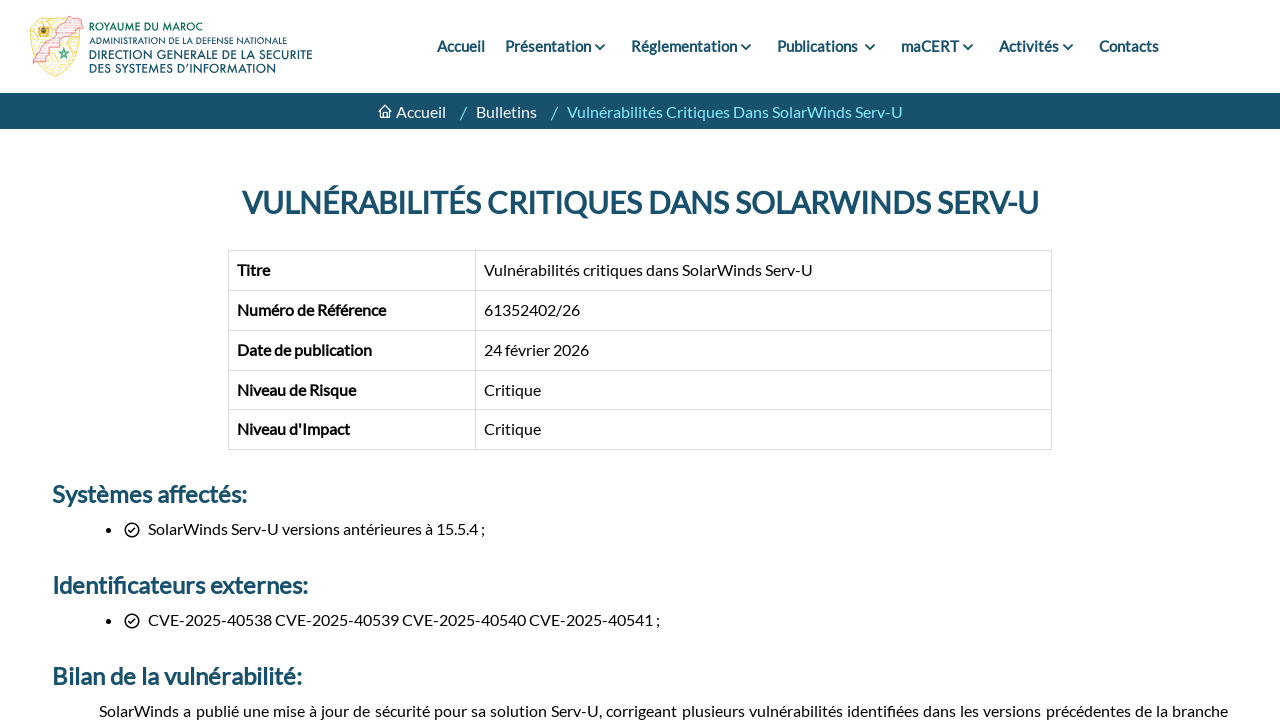

Waited for vulnerability page 4 to fully load
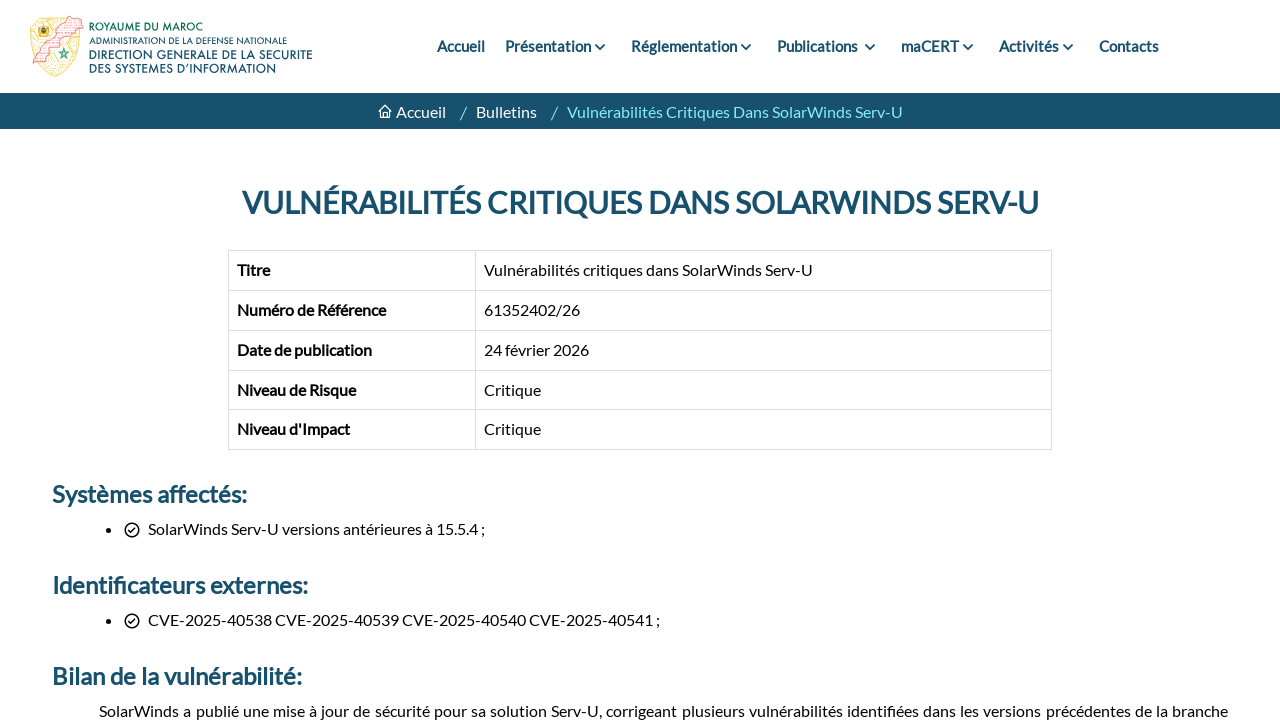

Retrieved href for vulnerability link 5: https://www.dgssi.gov.ma/fr/bulletins/compromission-de-la-chaine-dapprovisionnement-du-package-npm-cline
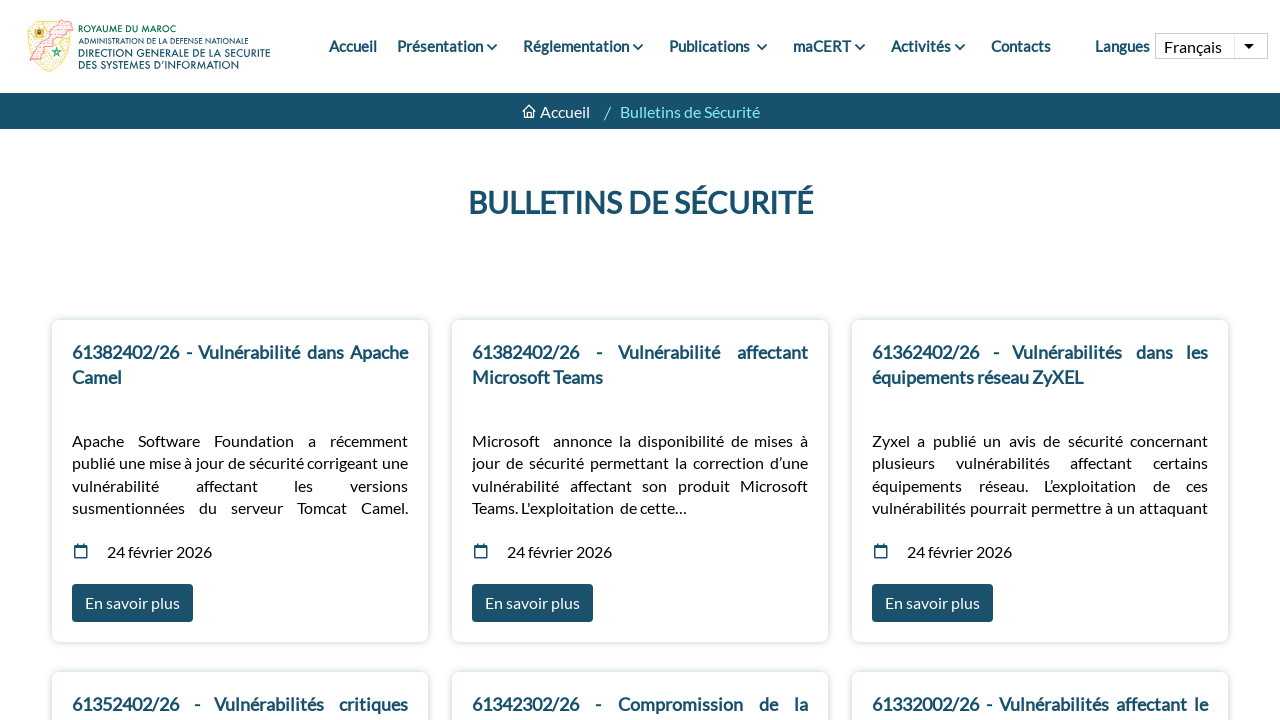

Navigated to vulnerability link 5 in new tab
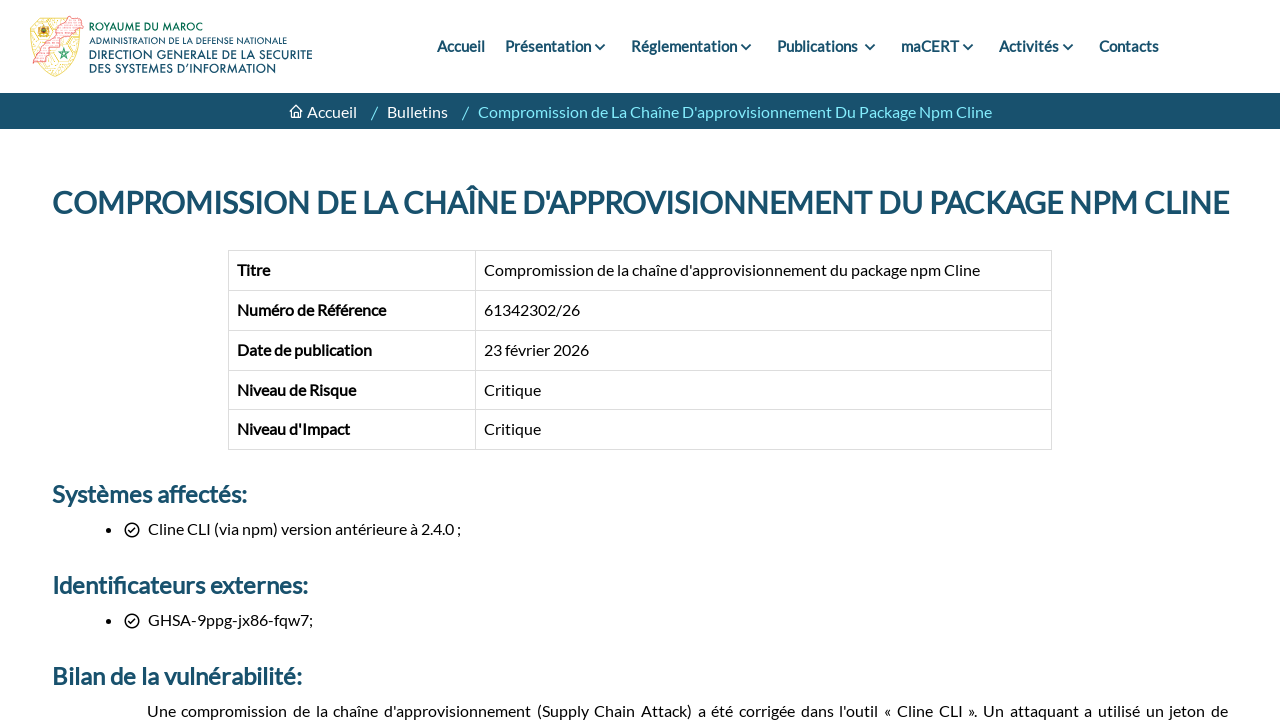

Waited for vulnerability page 5 to fully load
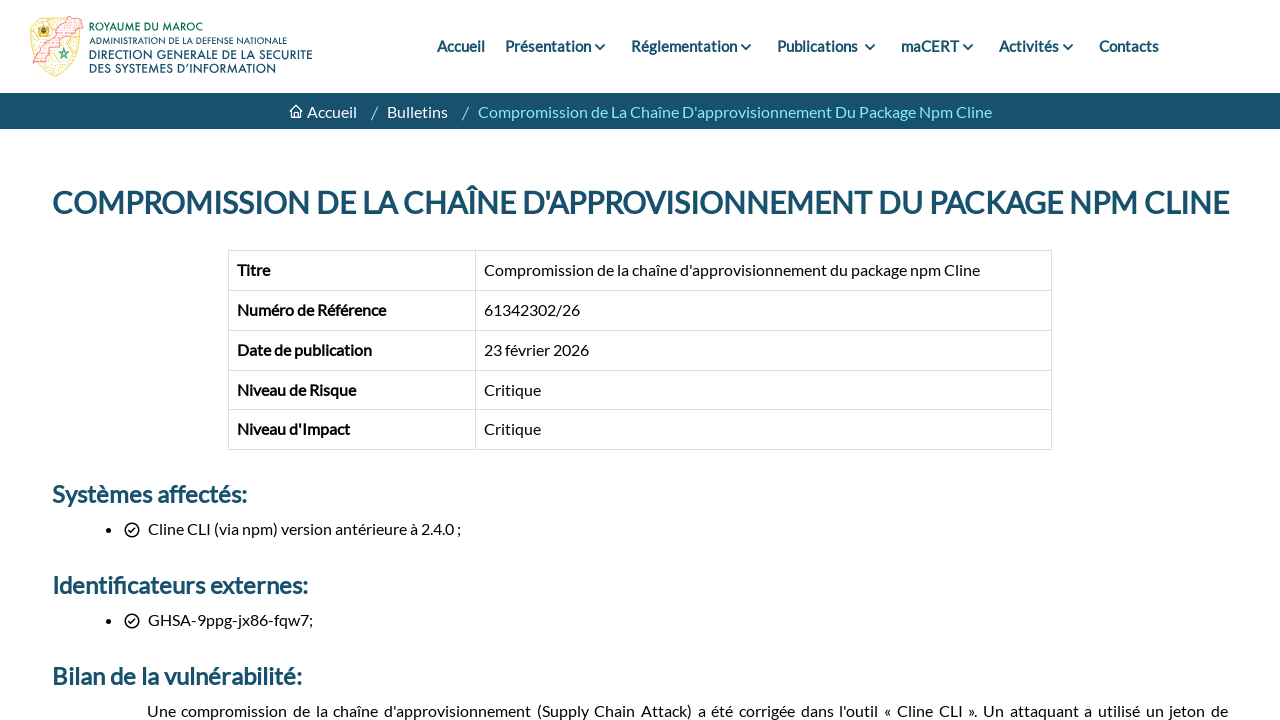

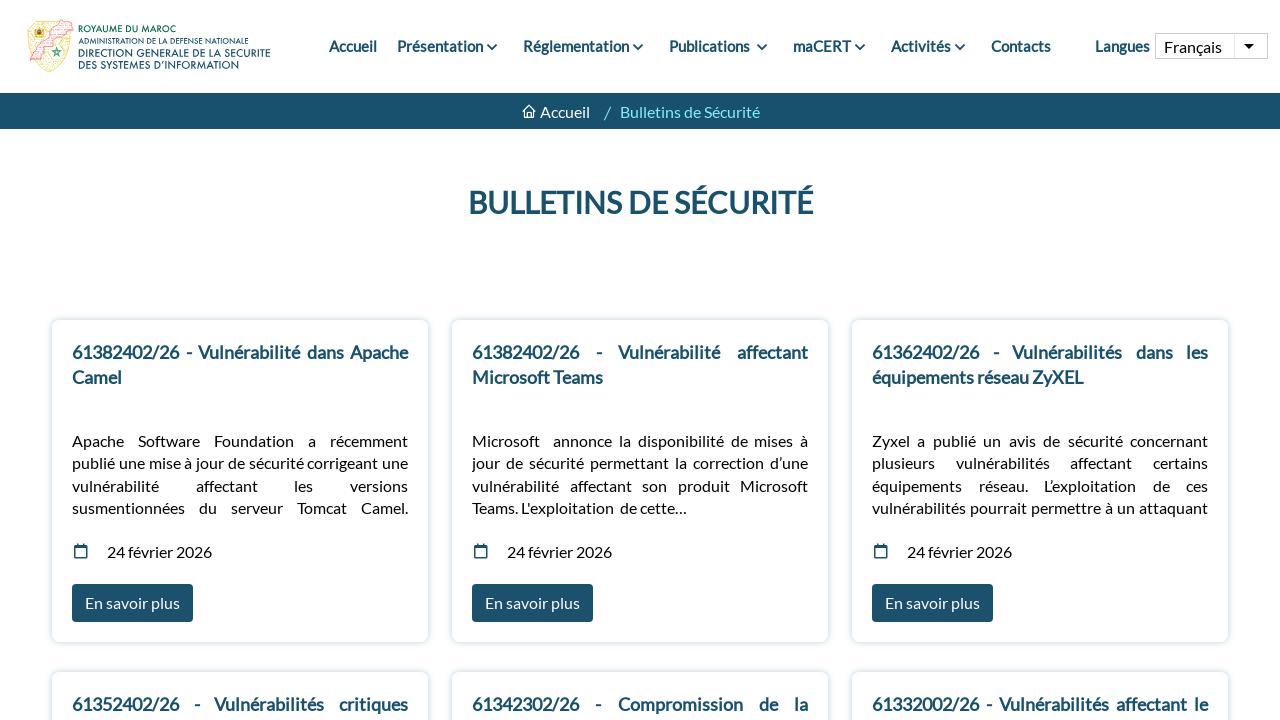